Tests the Python.org search functionality by entering "pycon" as a search query and verifying results are returned

Starting URL: http://www.python.org

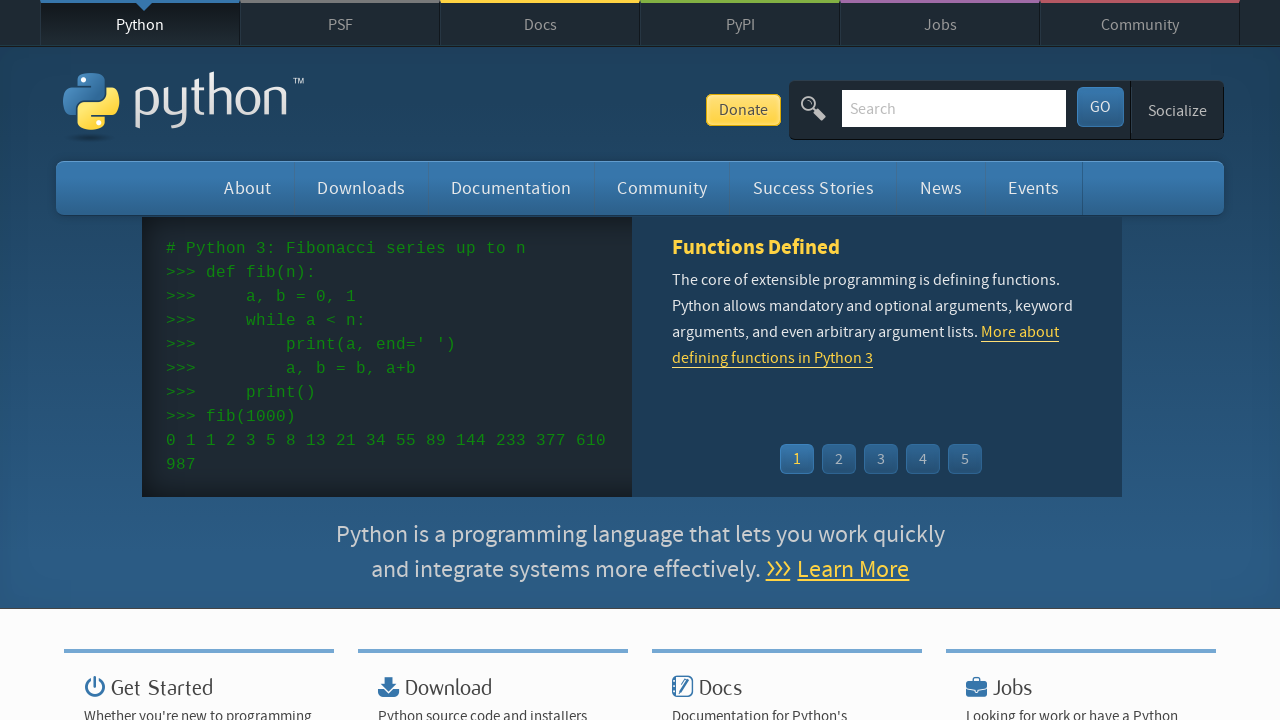

Verified page title contains 'Python'
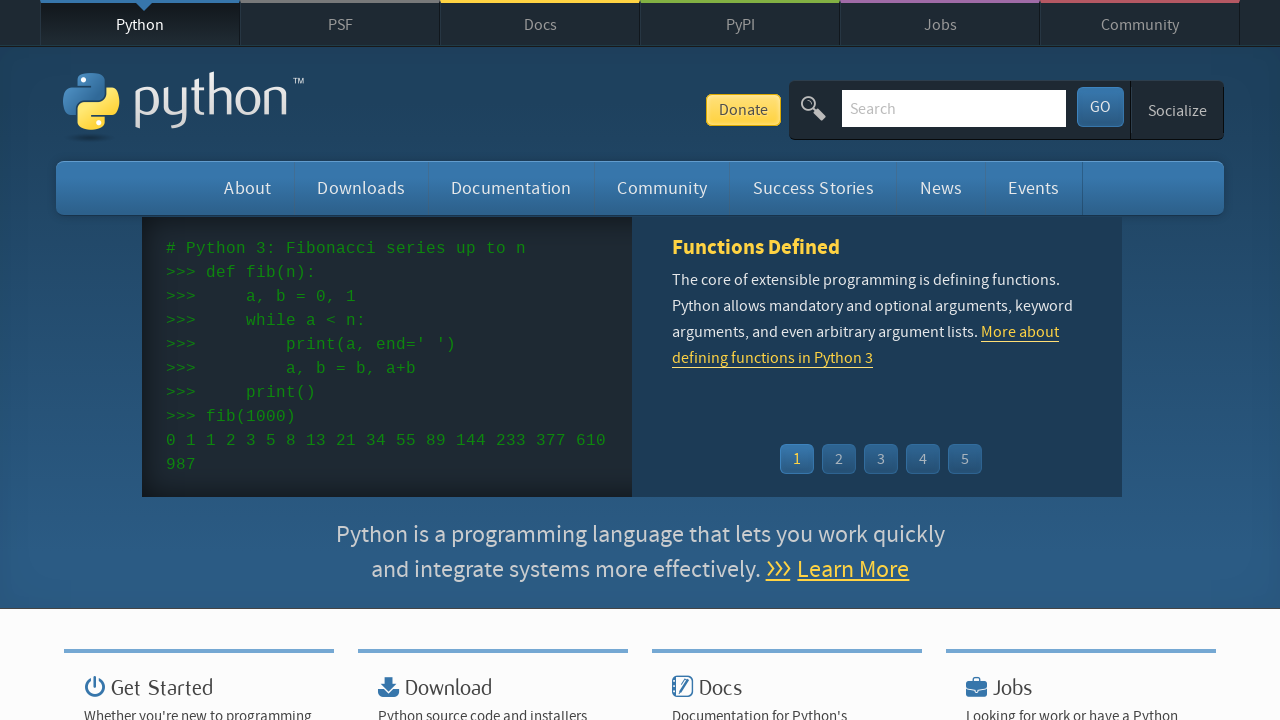

Filled search box with 'pycon' query on input[name='q']
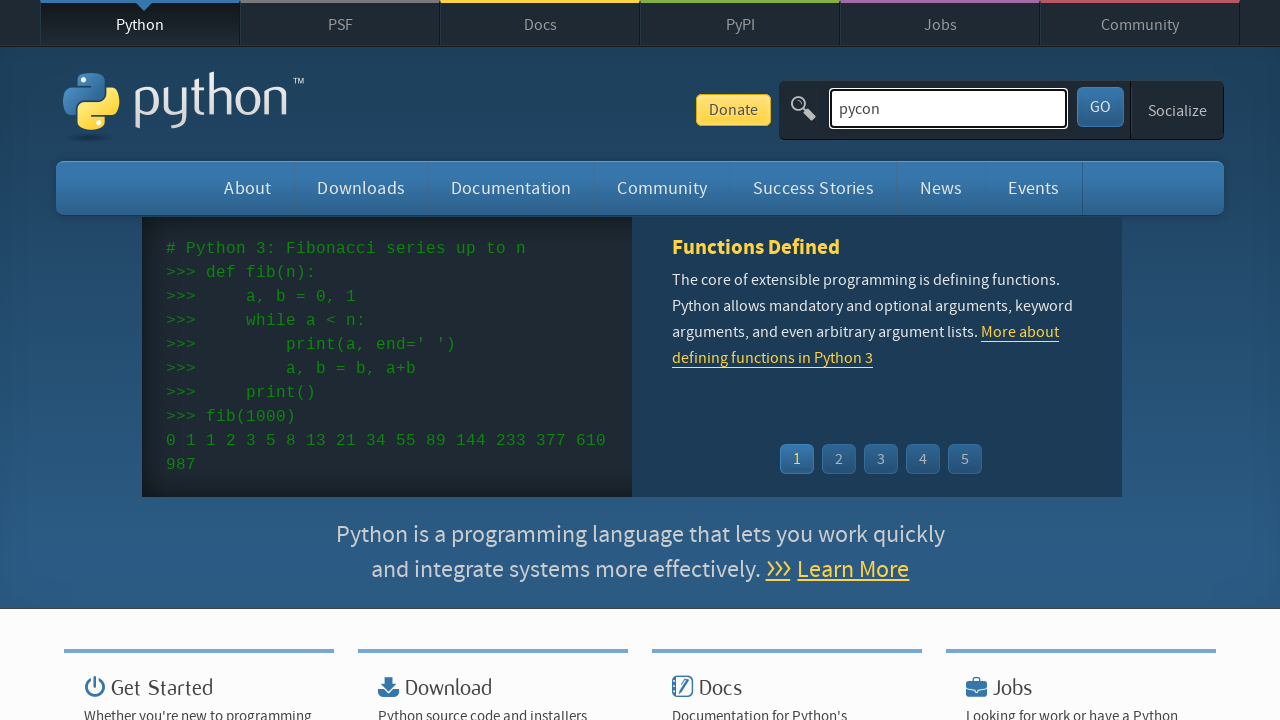

Pressed Enter to submit search query on input[name='q']
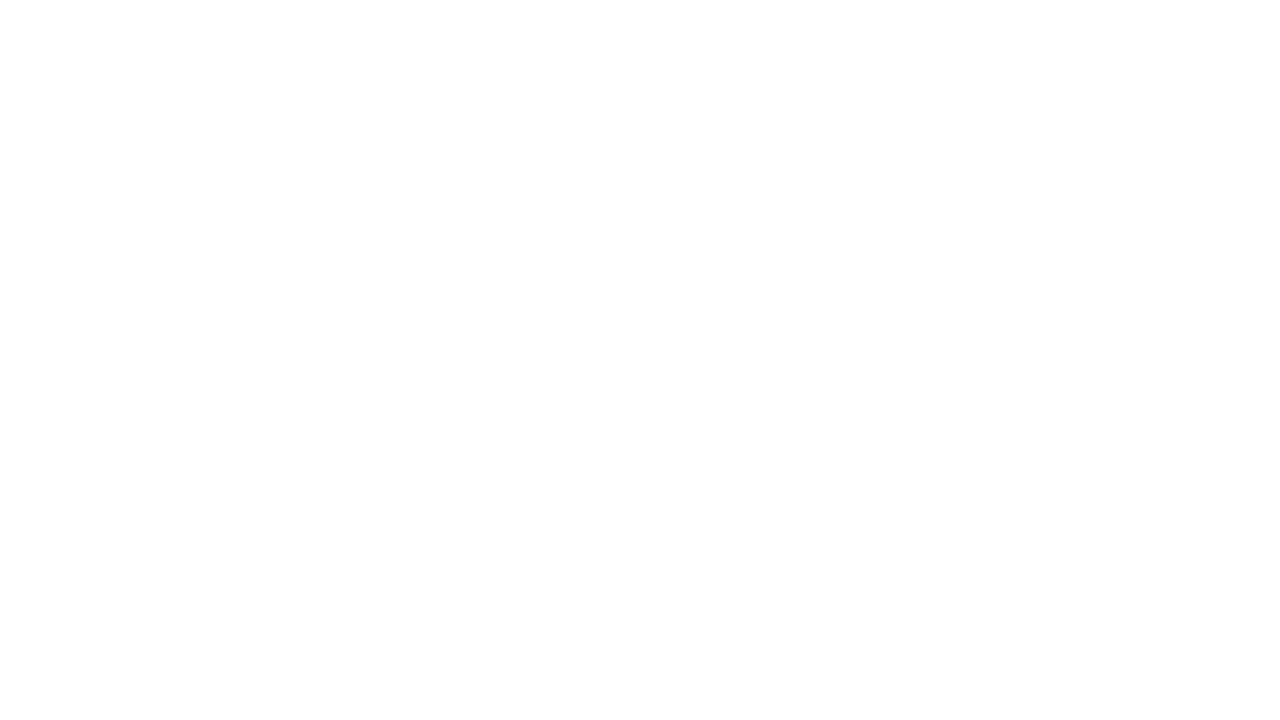

Waited for page to load (networkidle)
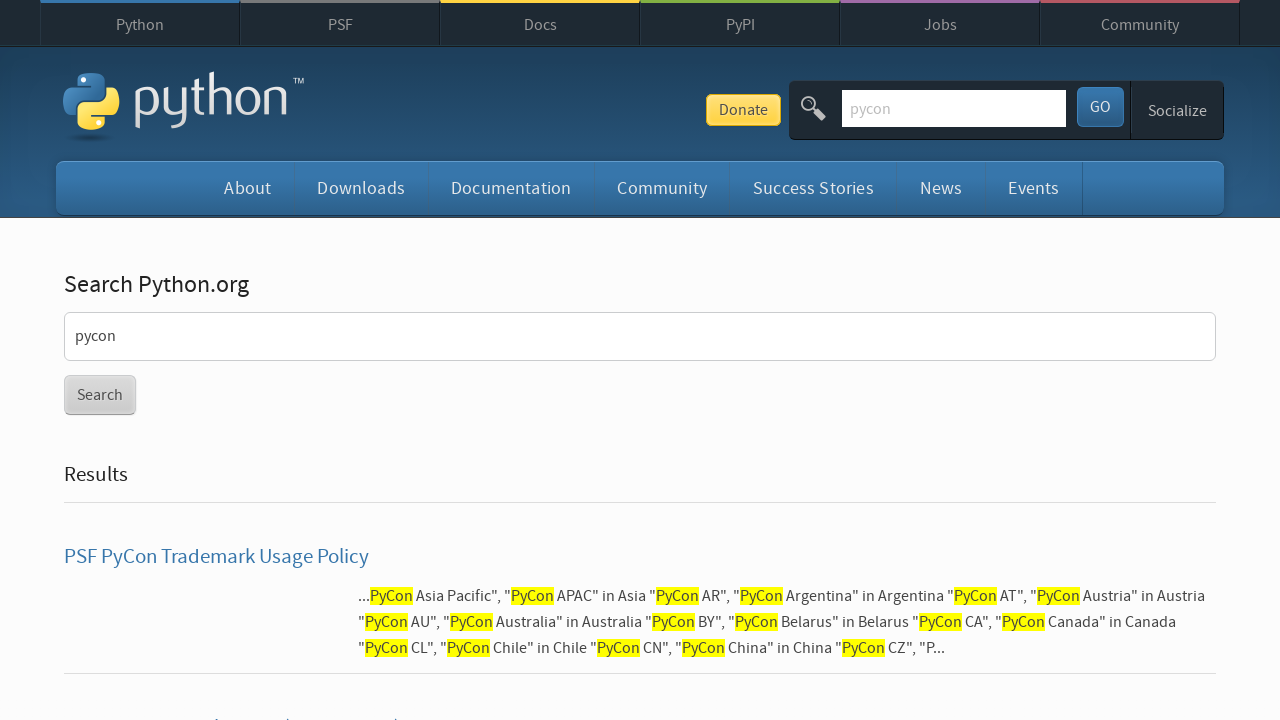

Verified search results were returned (no 'No results found' message)
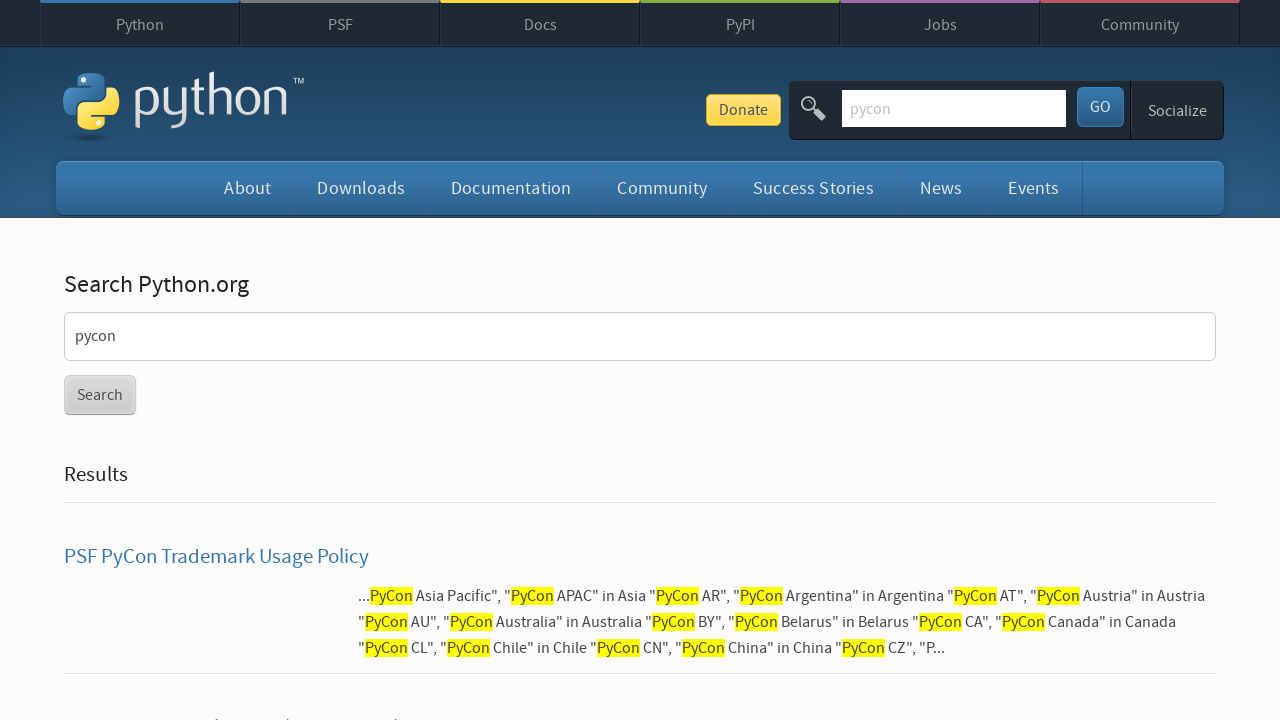

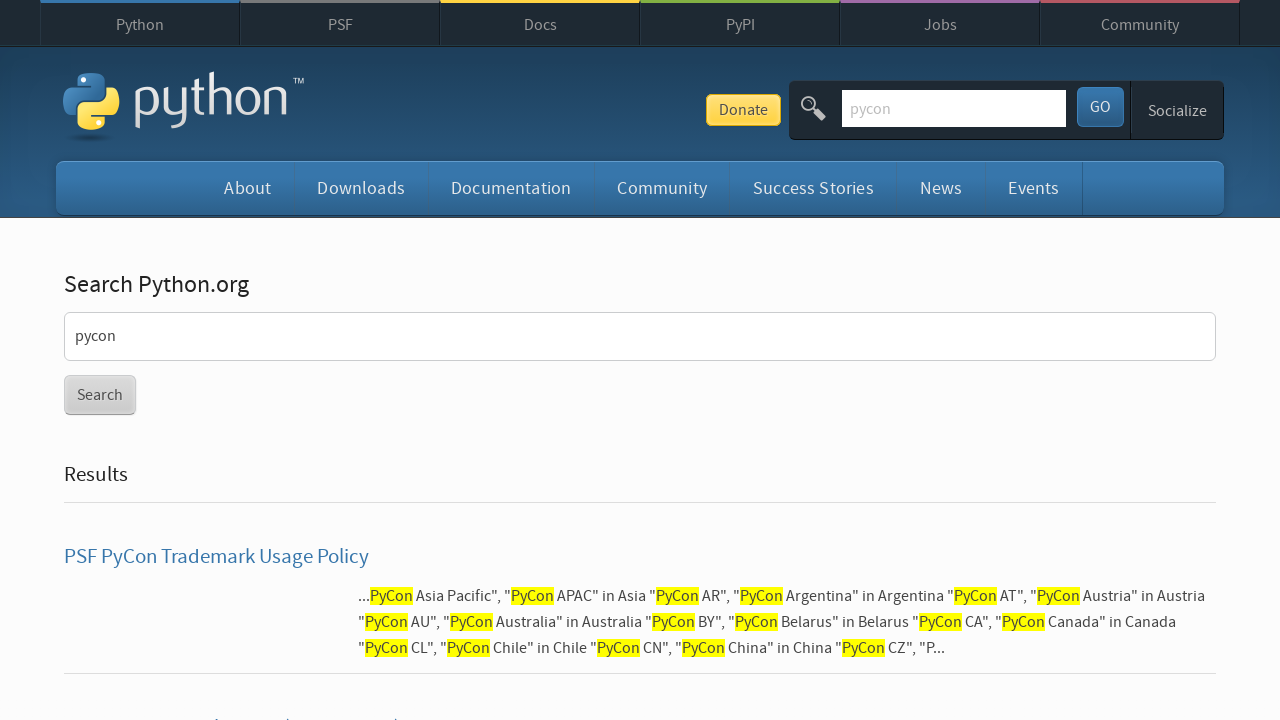